Navigates to Add/Remove Elements page, adds two elements, then deletes one

Starting URL: http://the-internet.herokuapp.com/

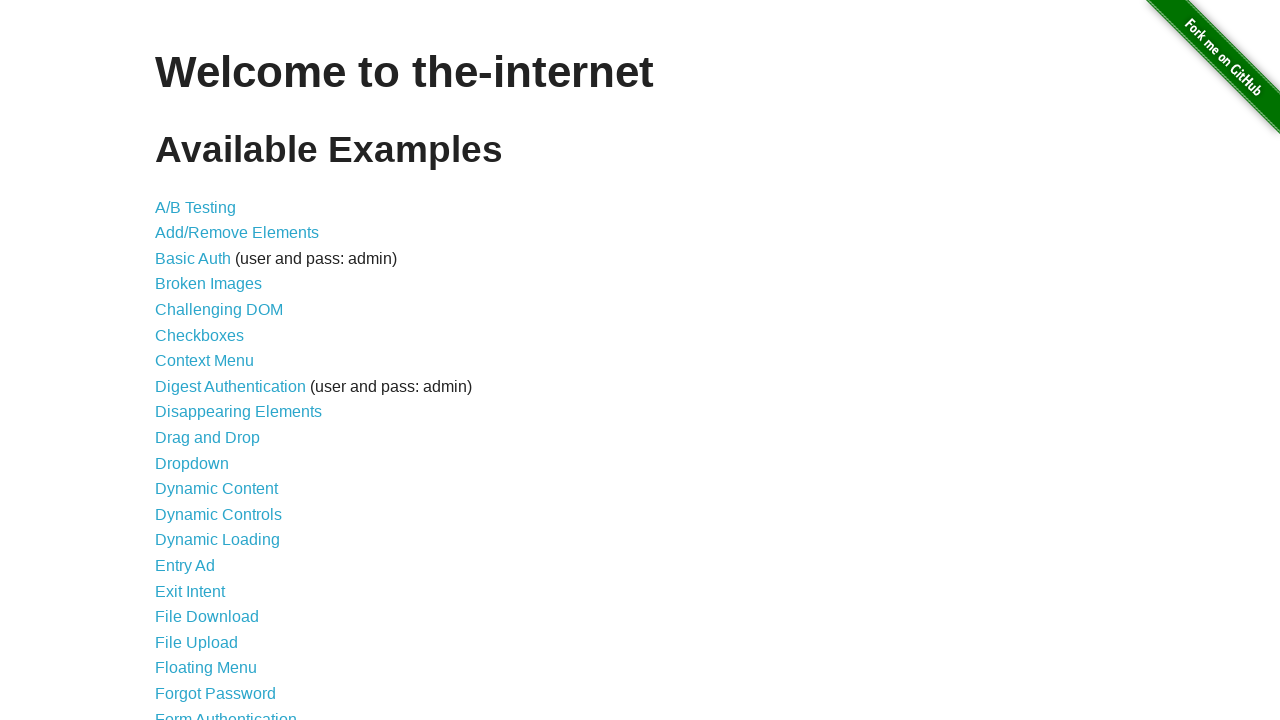

Clicked on Add/Remove Elements link at (237, 233) on text=Add/Remove Elements
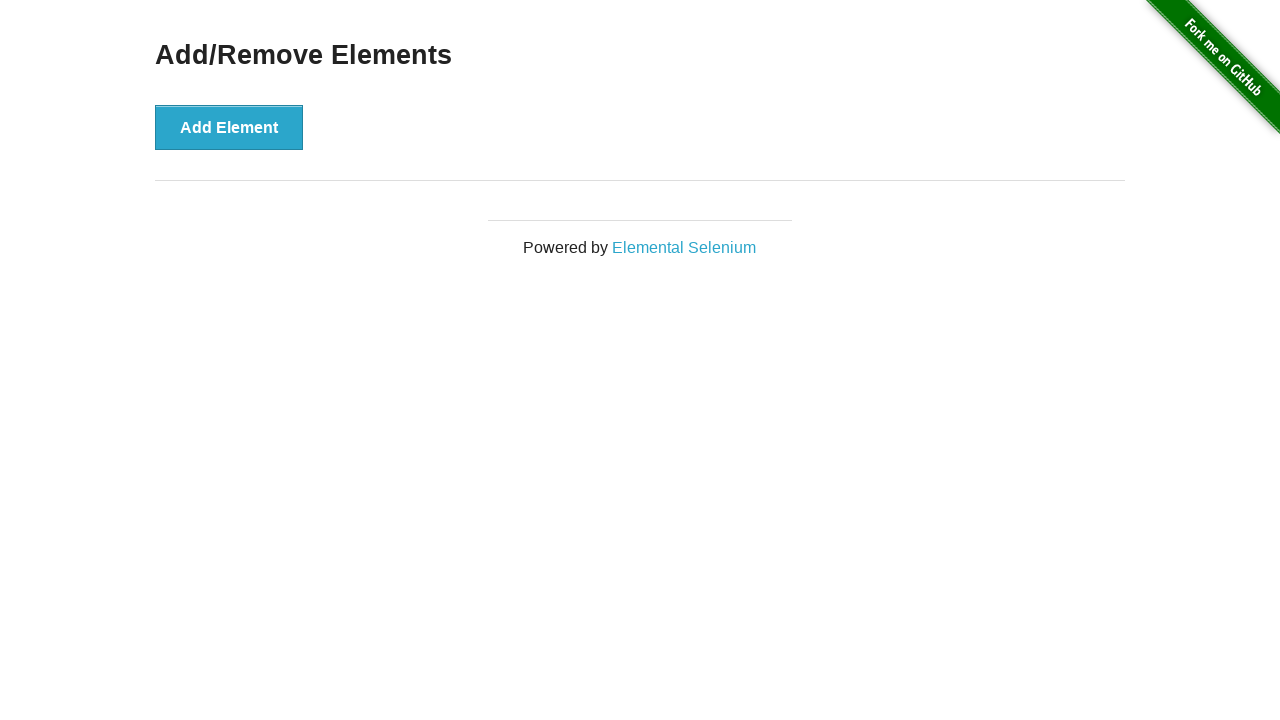

Clicked Add Element button (first time) at (229, 127) on text=Add Element
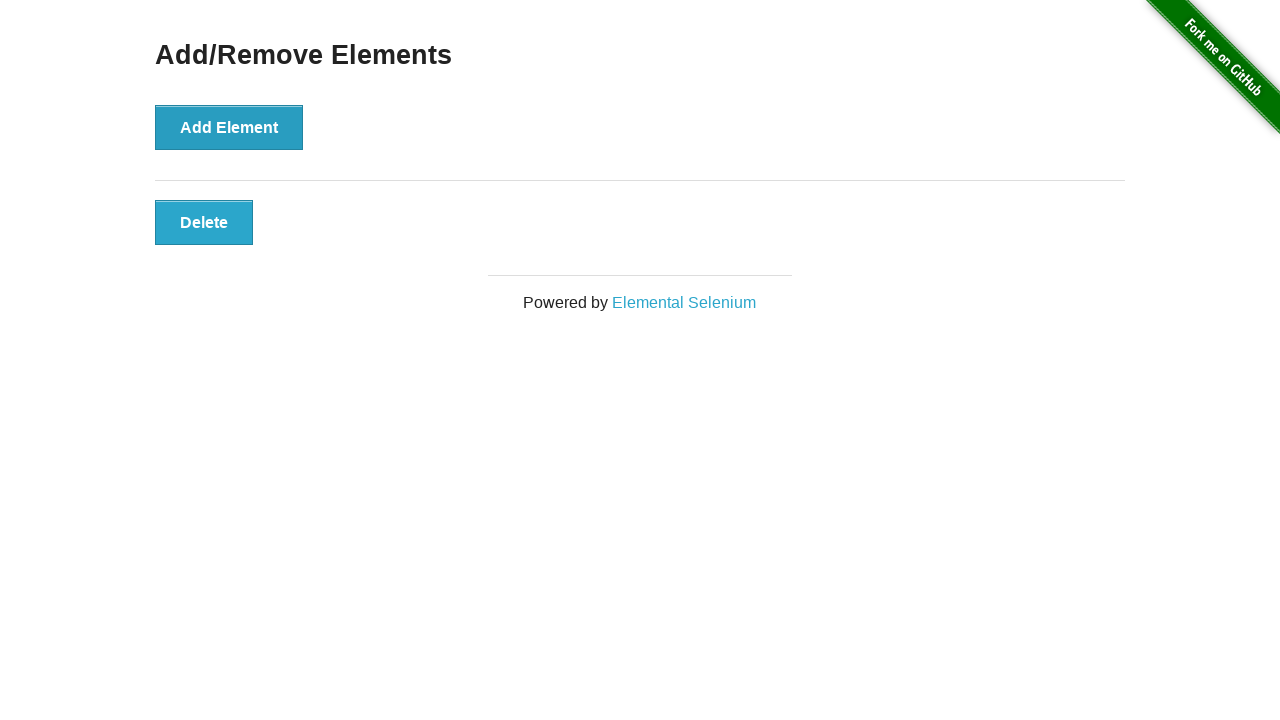

Clicked Add Element button (second time) at (229, 127) on text=Add Element
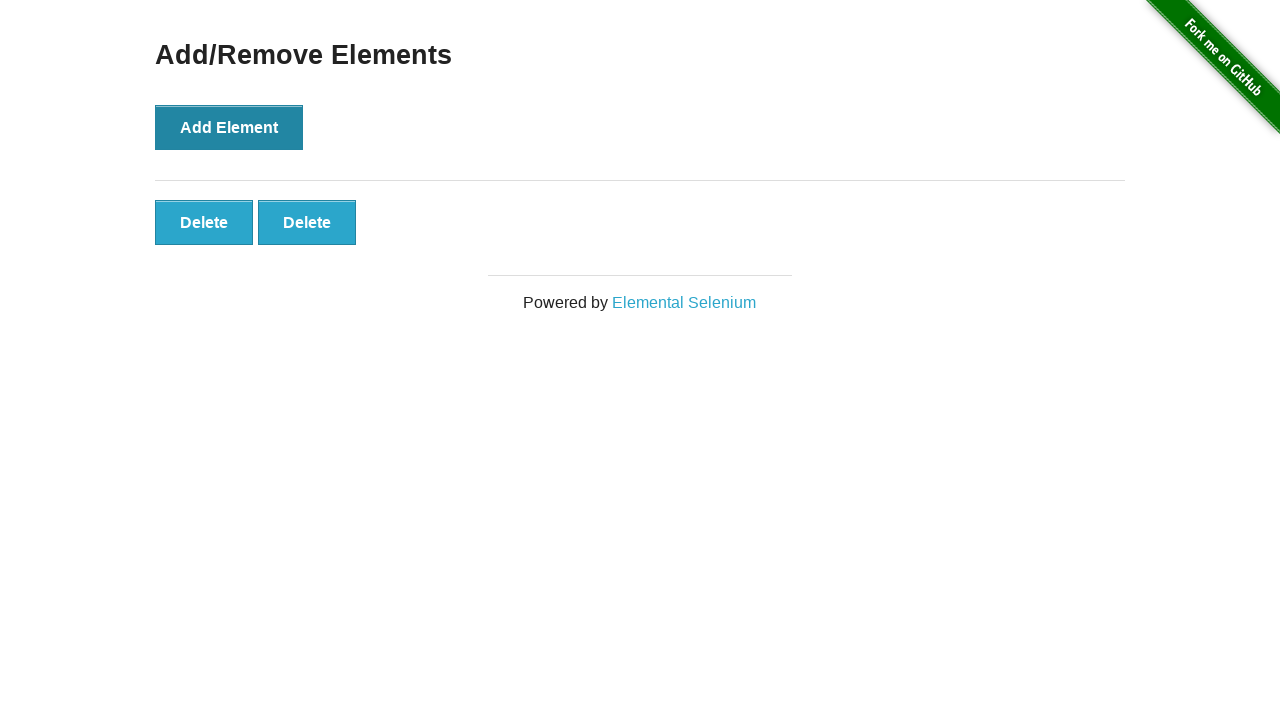

Clicked Delete button to remove one element at (204, 222) on text=Delete
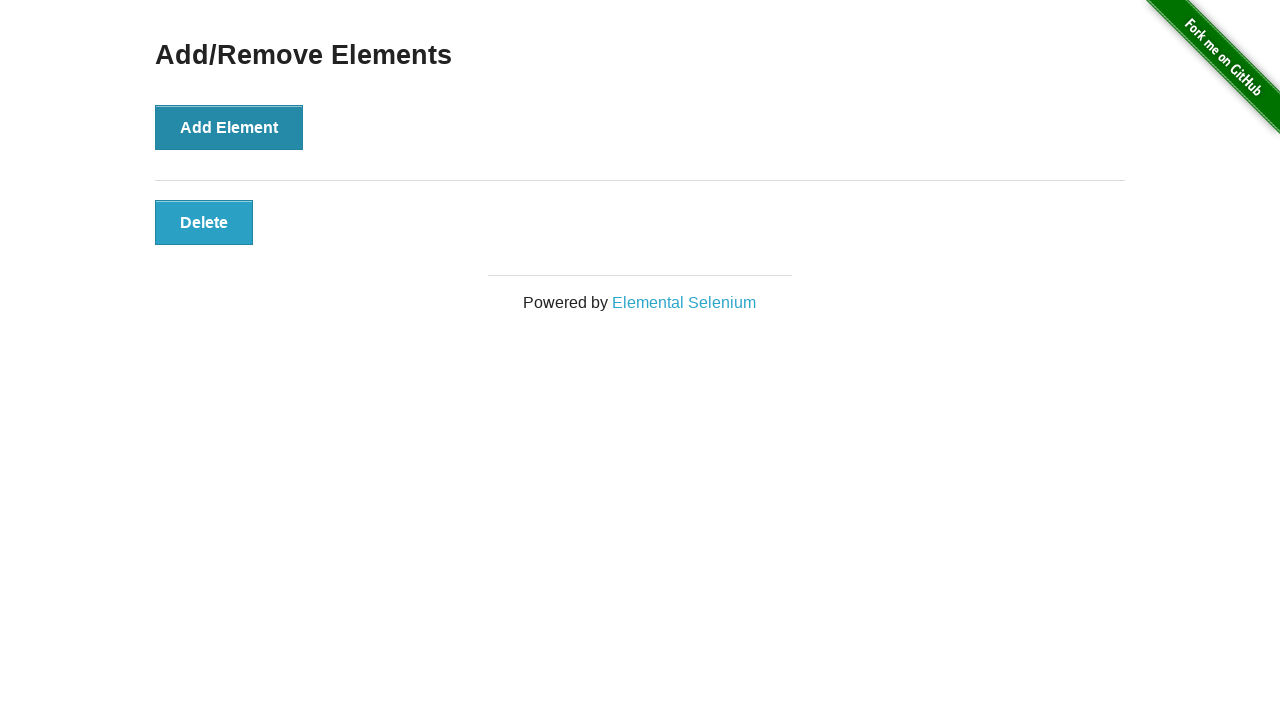

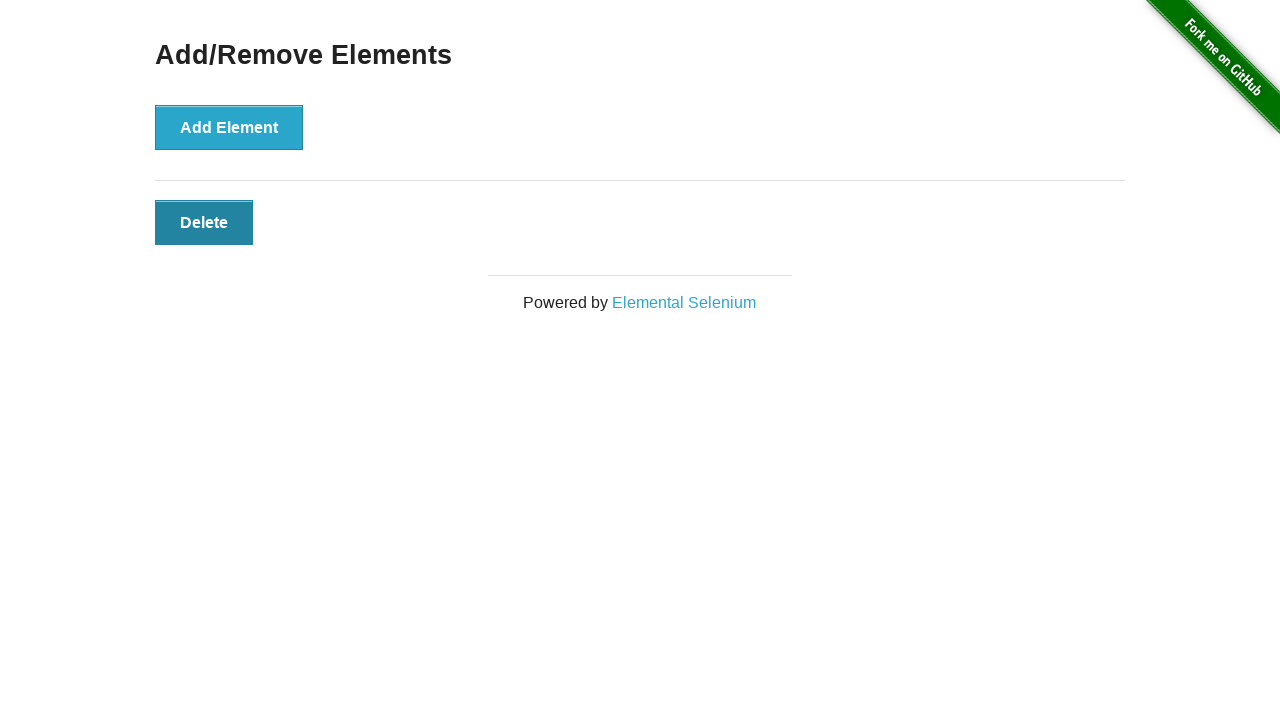